Tests that submitting empty username and password fields shows an error message

Starting URL: https://www.saucedemo.com/

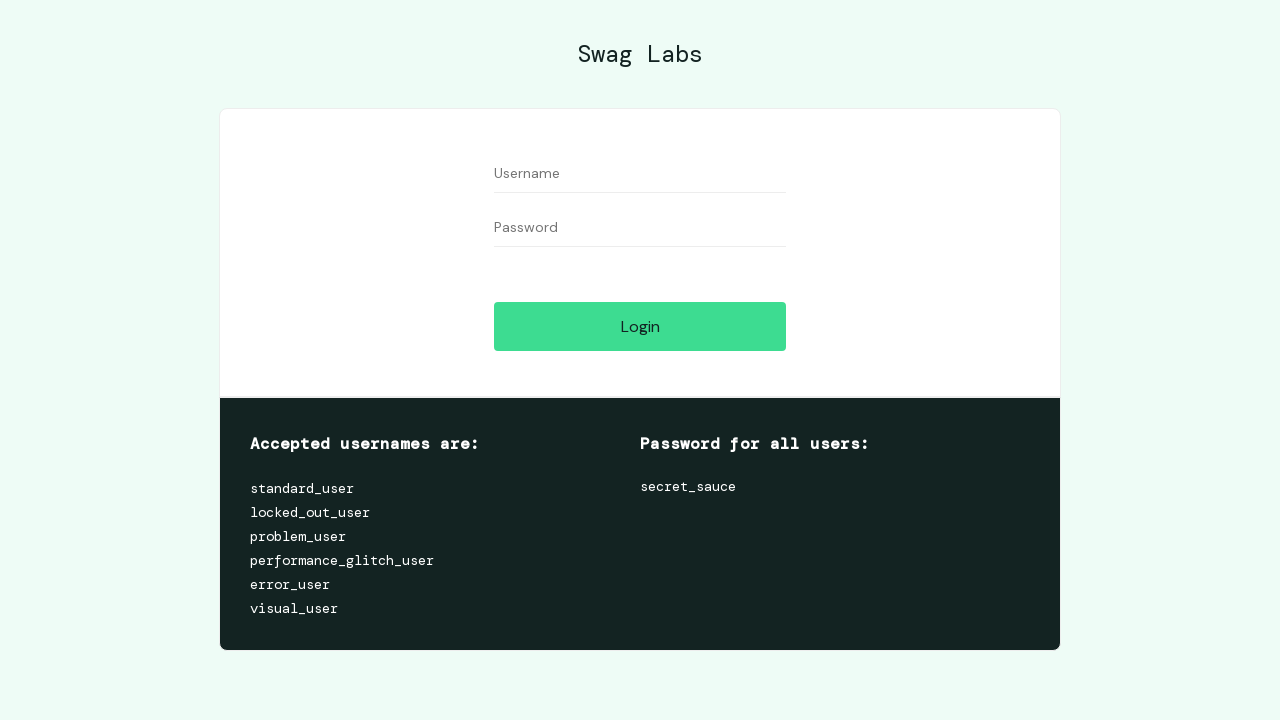

Username field is visible on login form
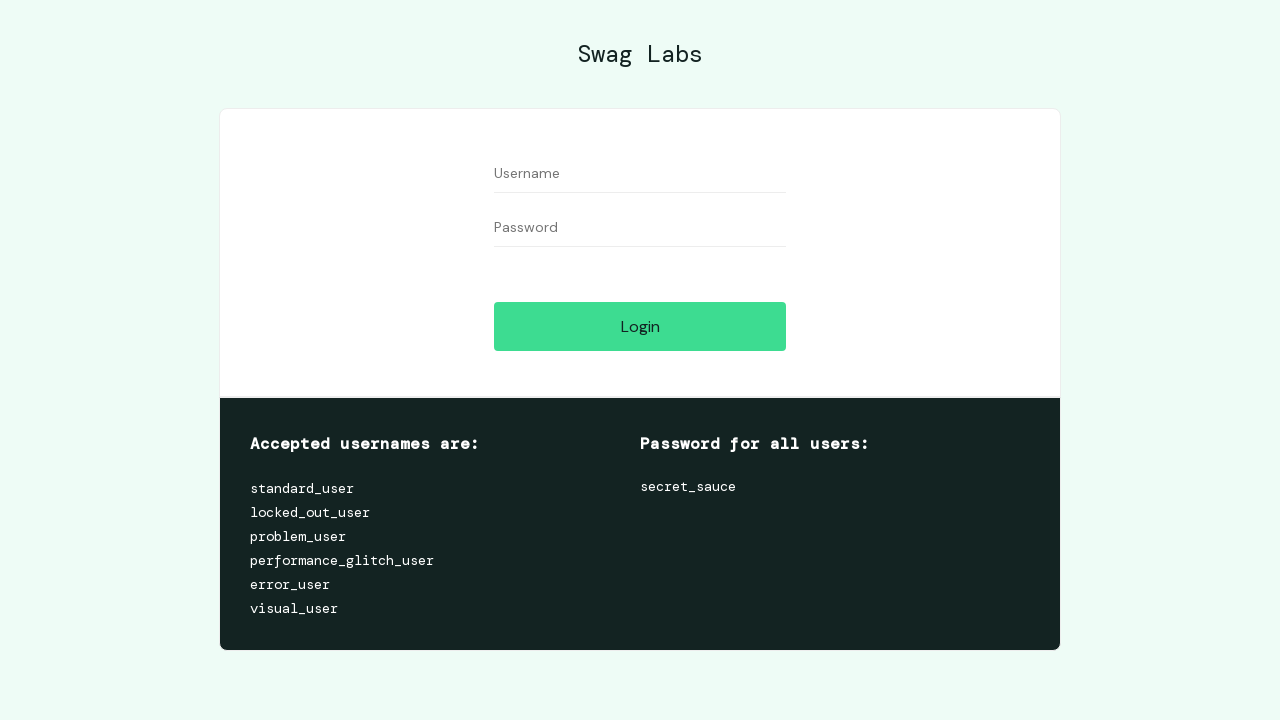

Password field is visible on login form
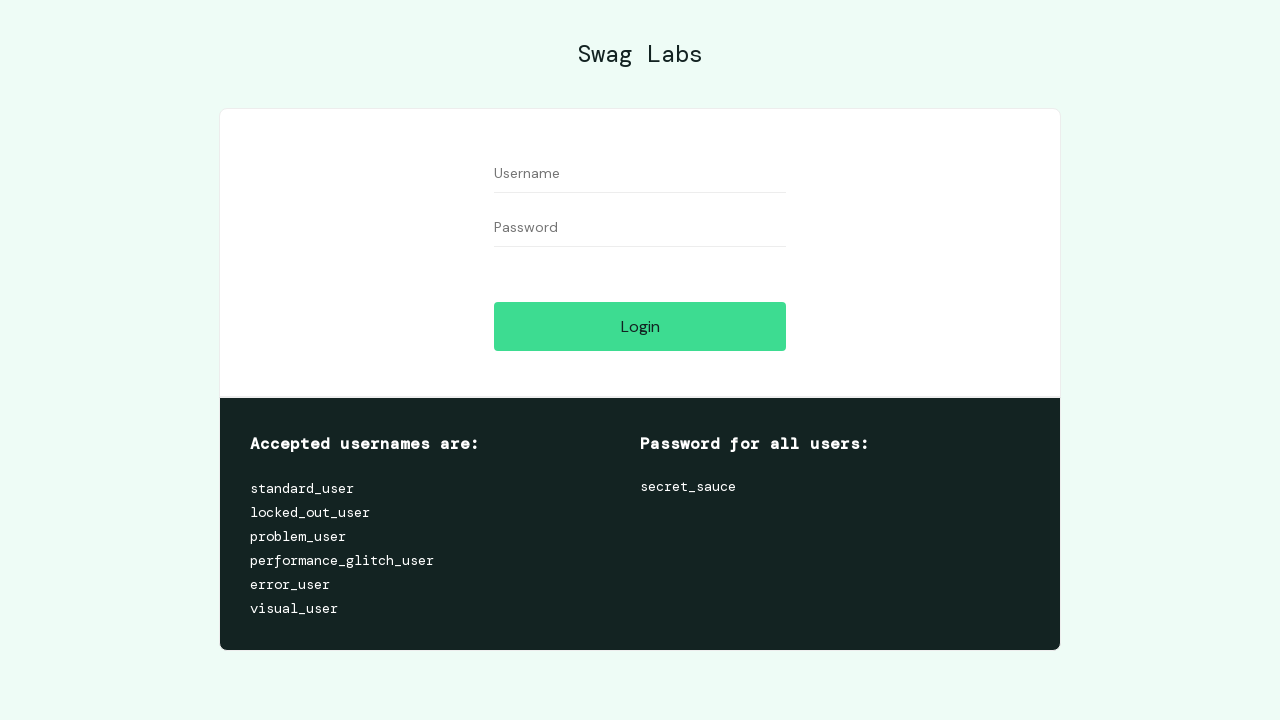

Left username field empty on #user-name
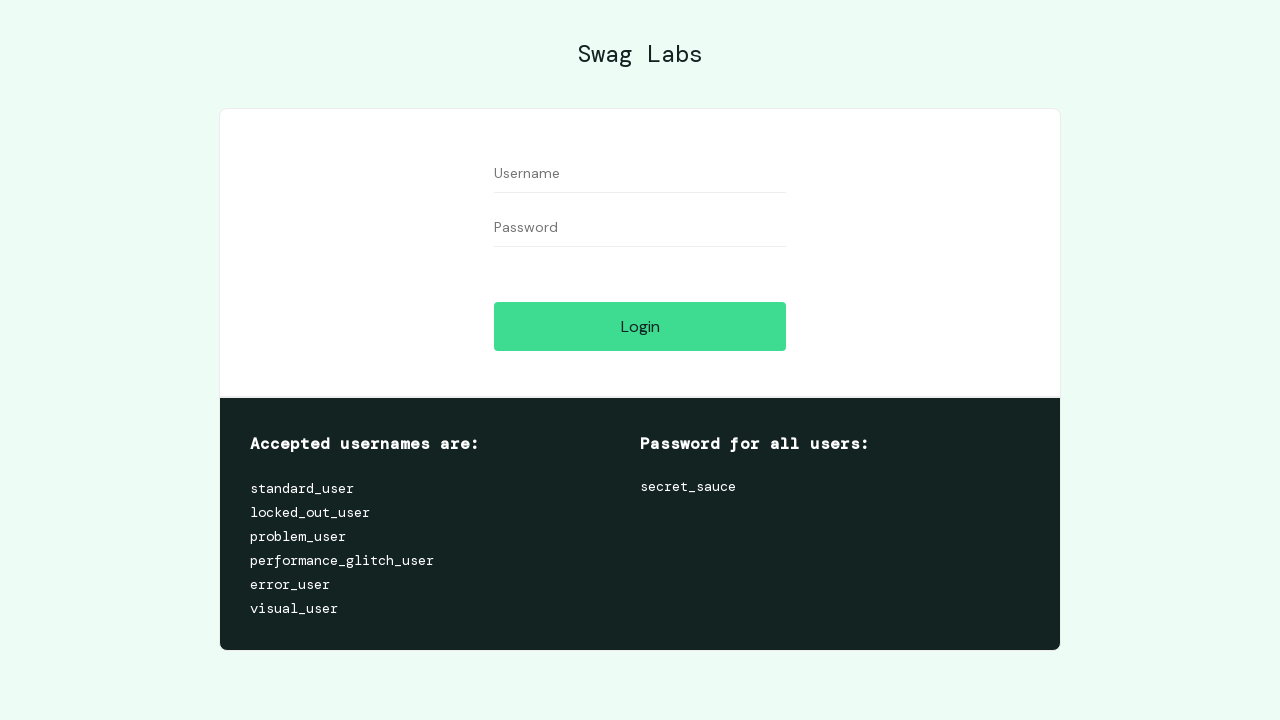

Left password field empty on #password
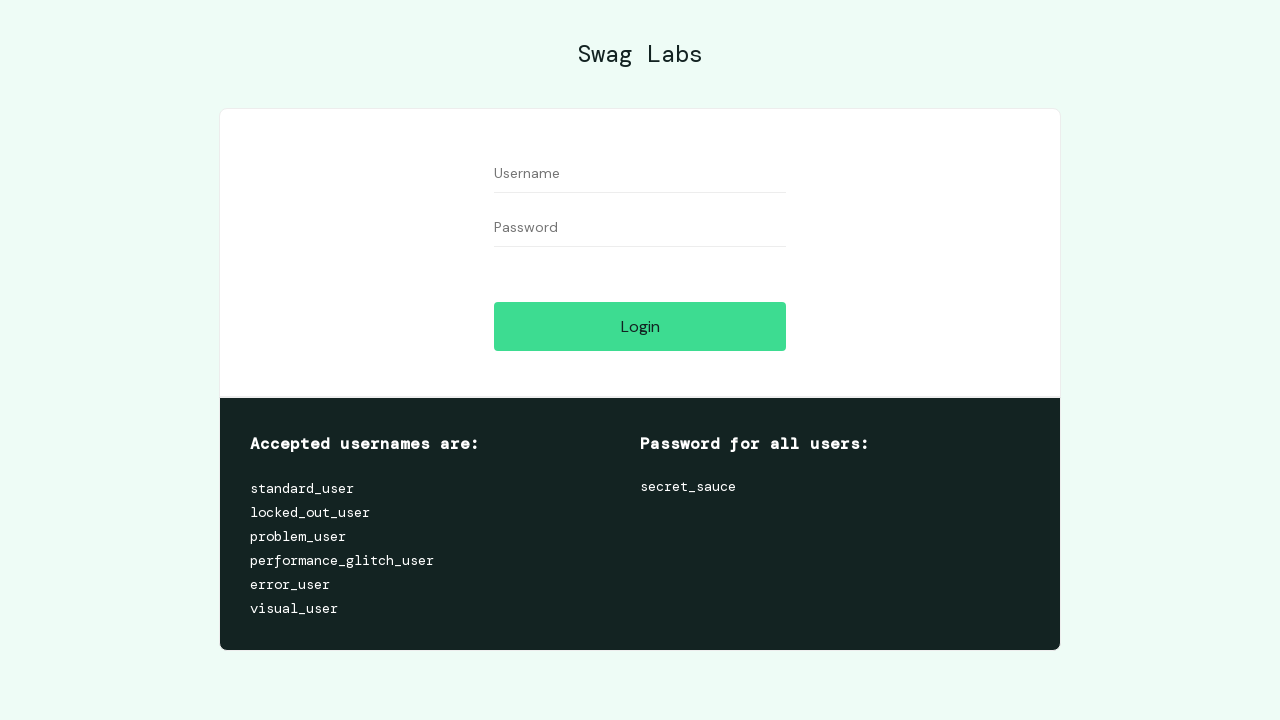

Clicked login button with empty credentials at (640, 326) on #login-button
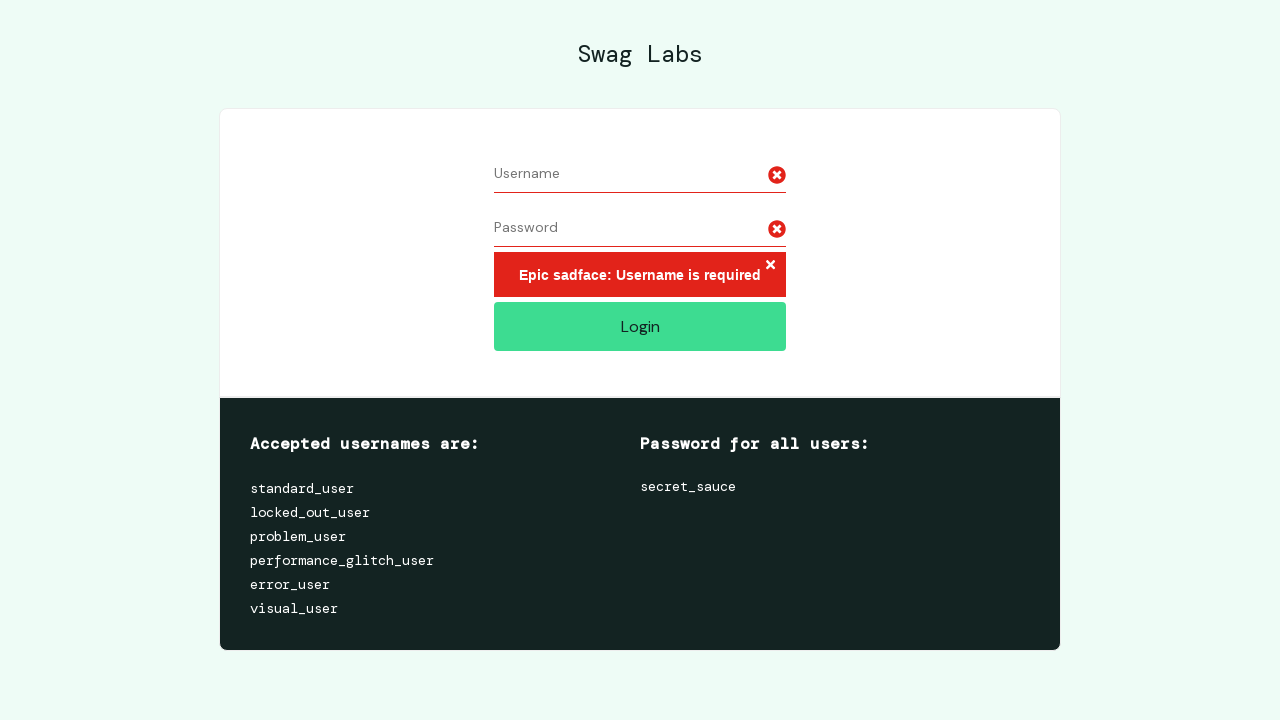

Error message appeared indicating empty username and password
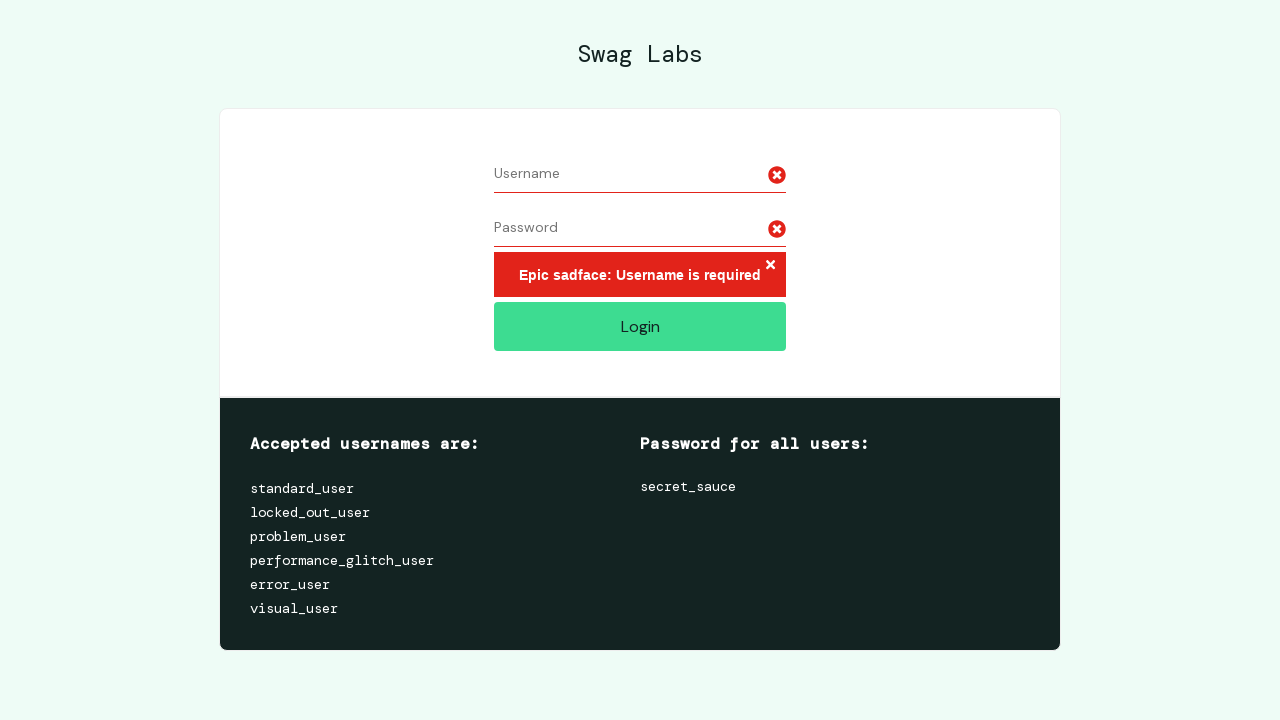

Clicked error close button to dismiss error message at (770, 266) on .error-button
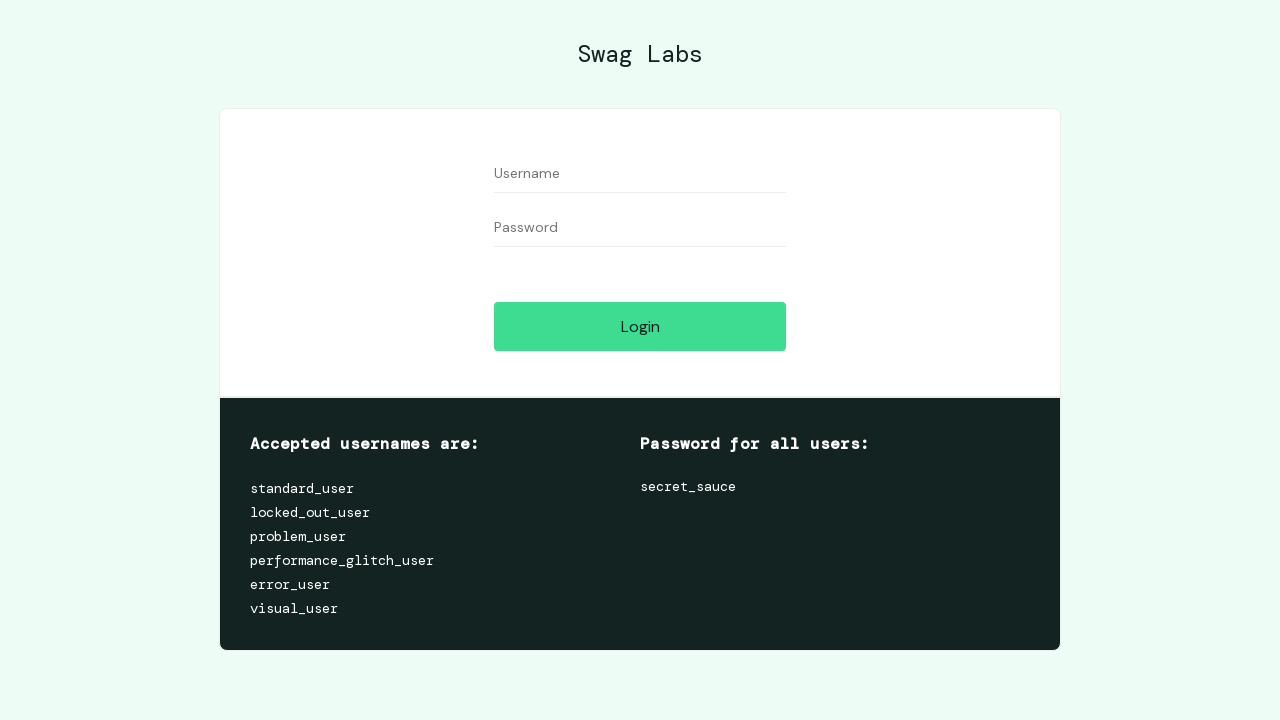

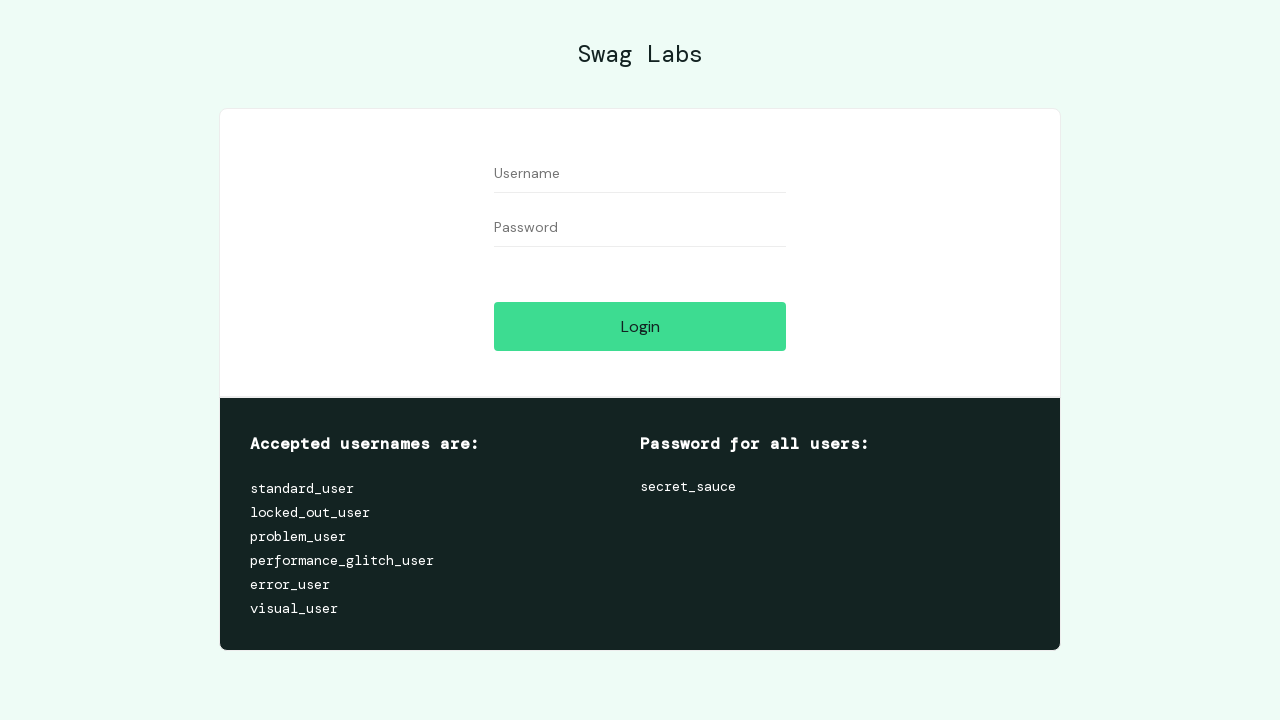